Automates filling out a survey questionnaire by randomly selecting radio button options for questions 1-3, entering text for question 4, and submitting the form.

Starting URL: https://www.wjx.cn/vm/hKvbqcL.aspx

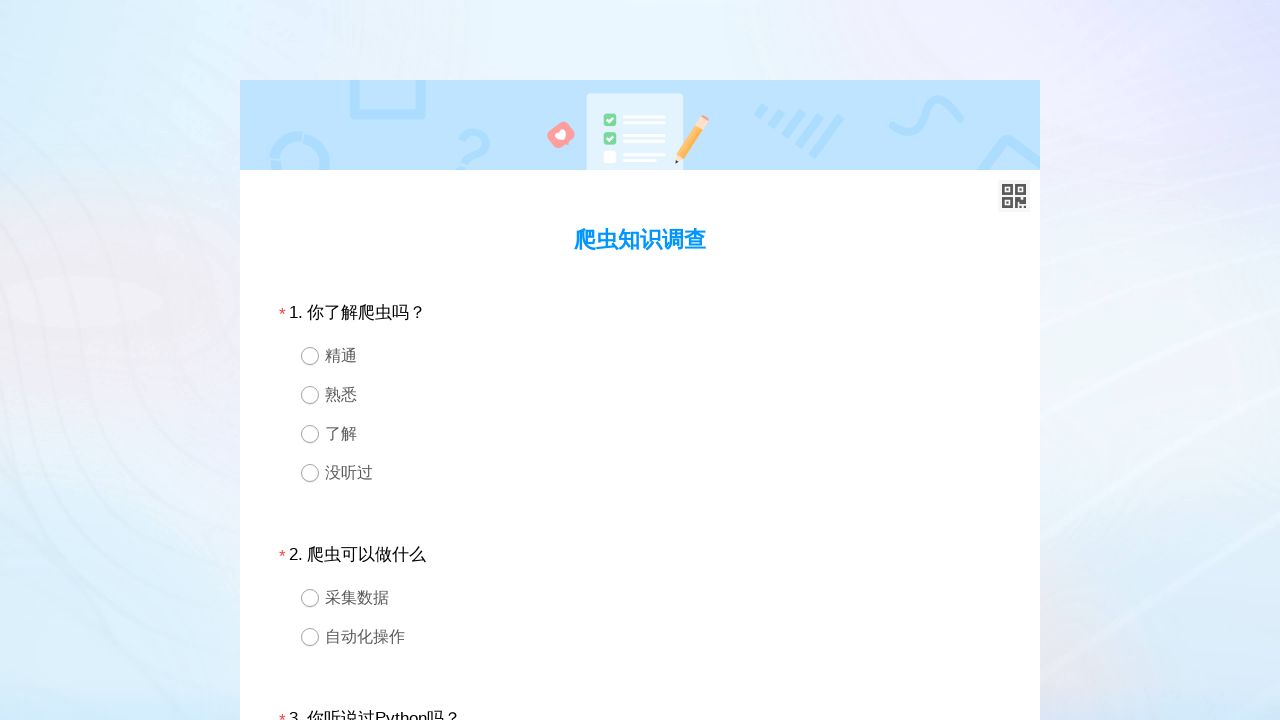

Located question 1 container
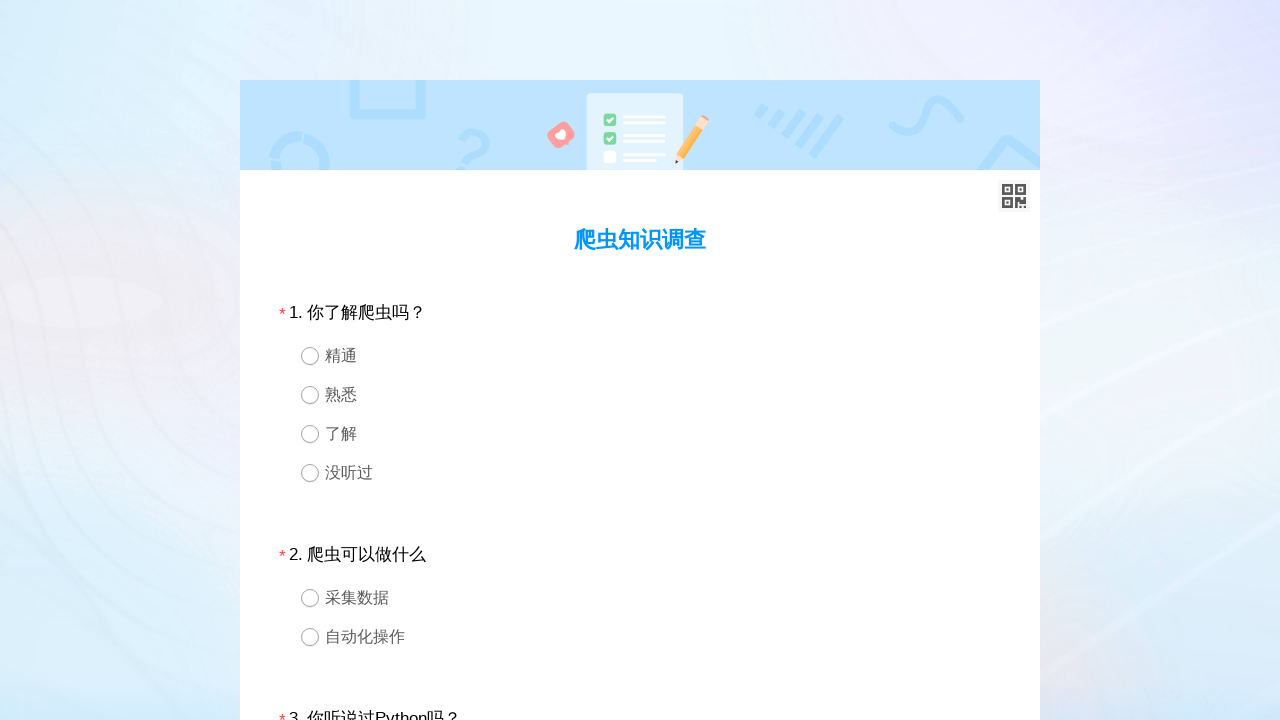

Found all radio button options for question 1
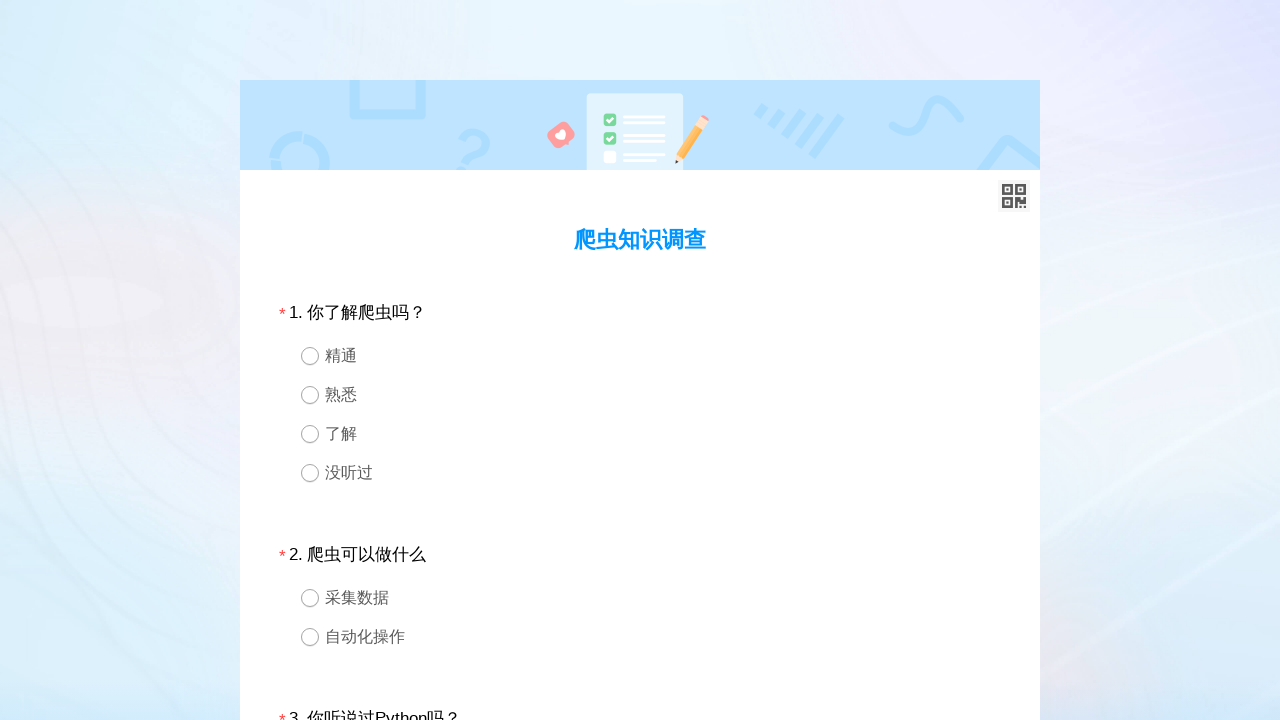

Randomly selected and clicked a radio button option for question 1 at (640, 394) on //*[@id='div1'] >> .ui-radio >> nth=1
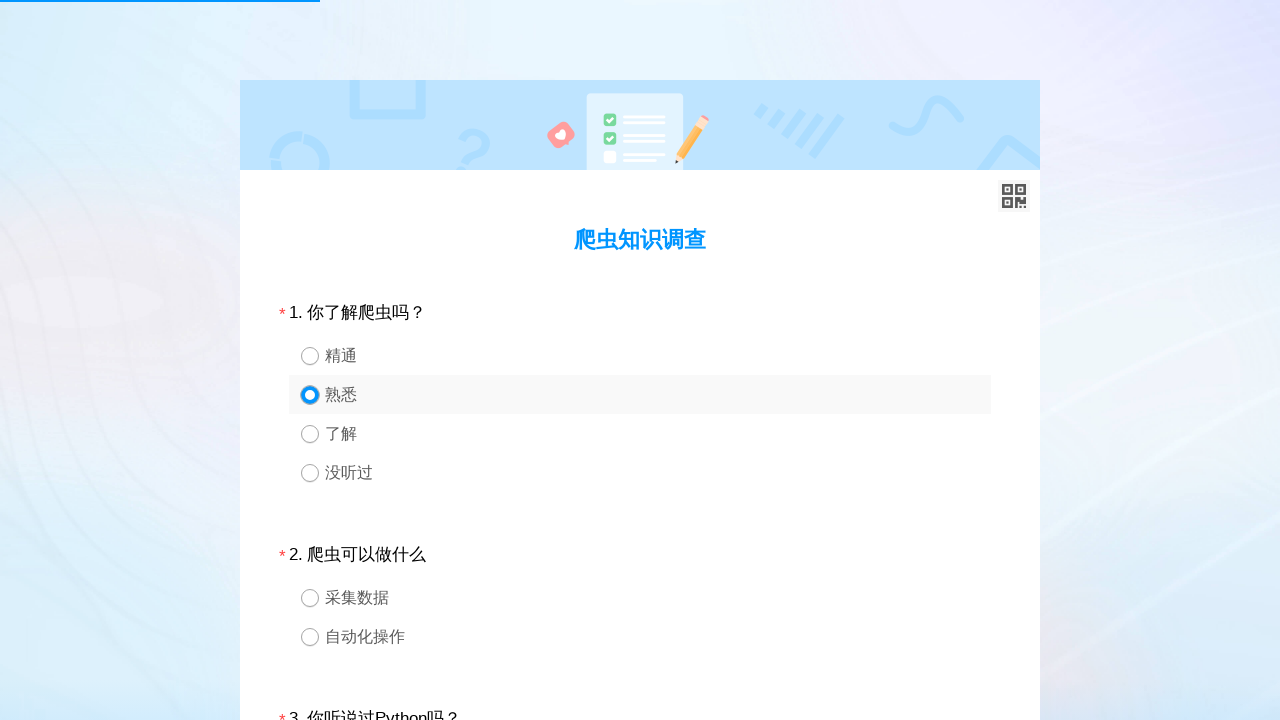

Located question 2 container
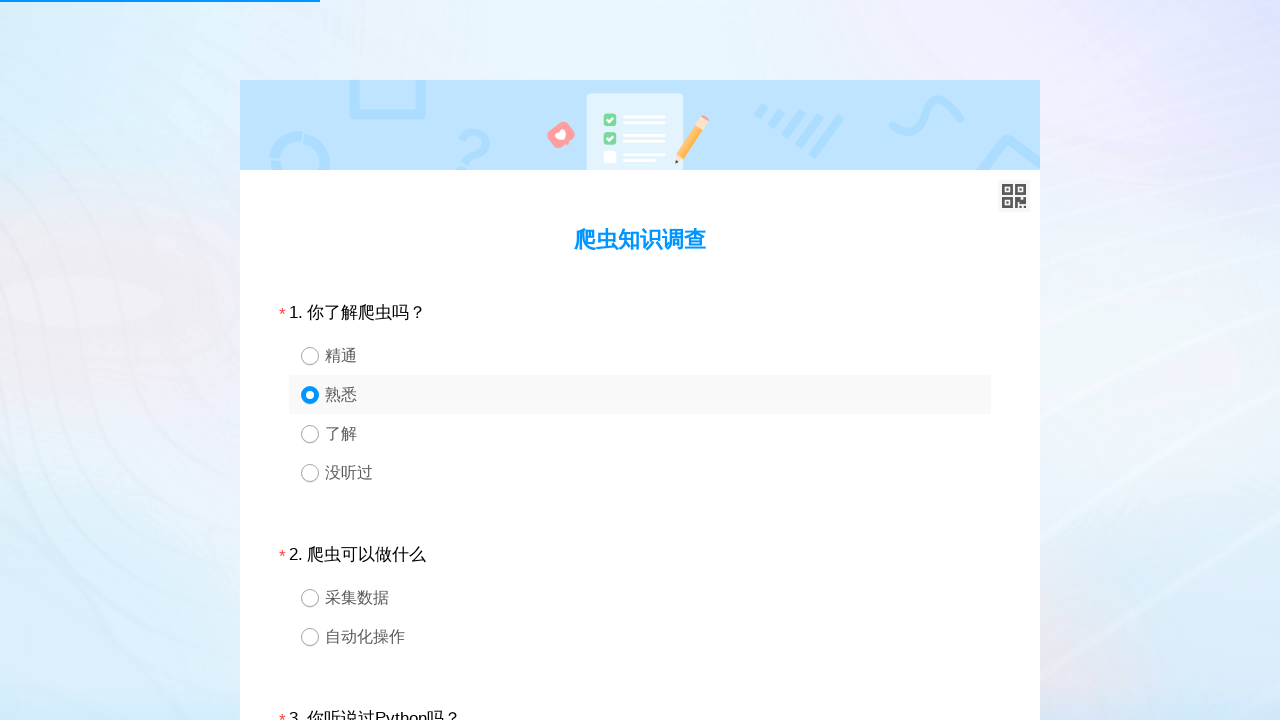

Found all radio button options for question 2
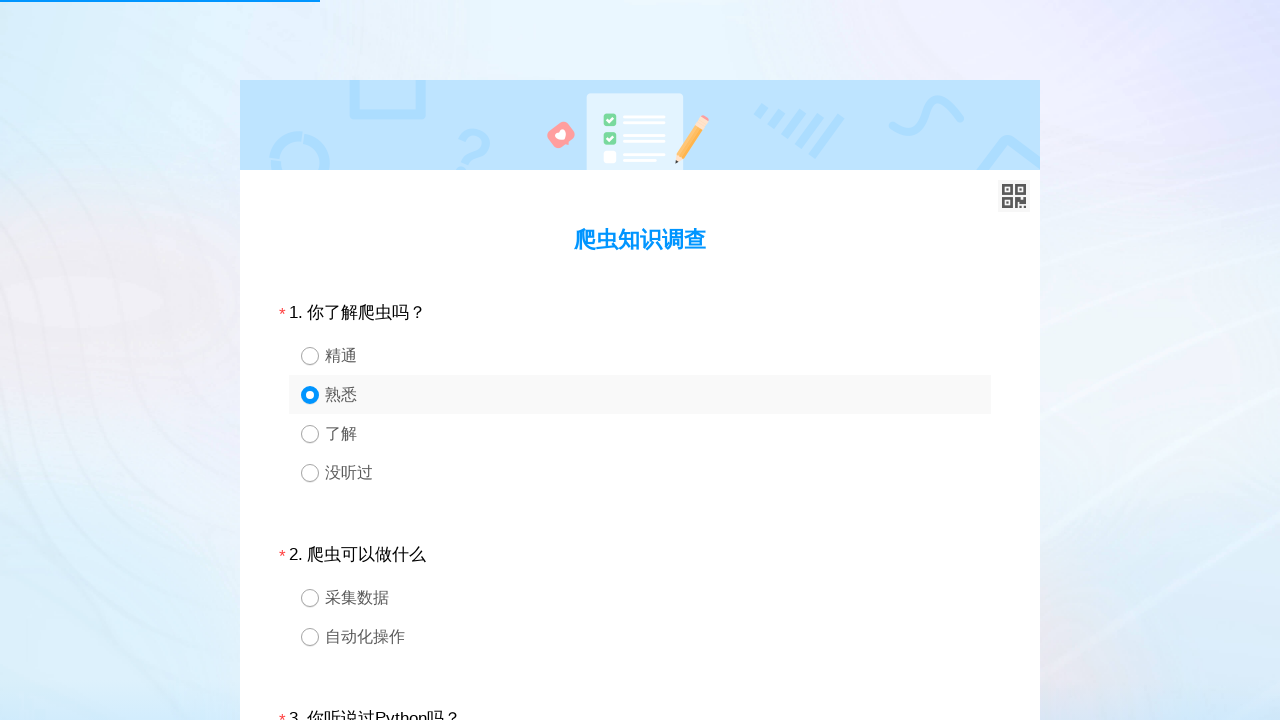

Randomly selected and clicked a radio button option for question 2 at (640, 598) on //*[@id='div2'] >> .ui-radio >> nth=0
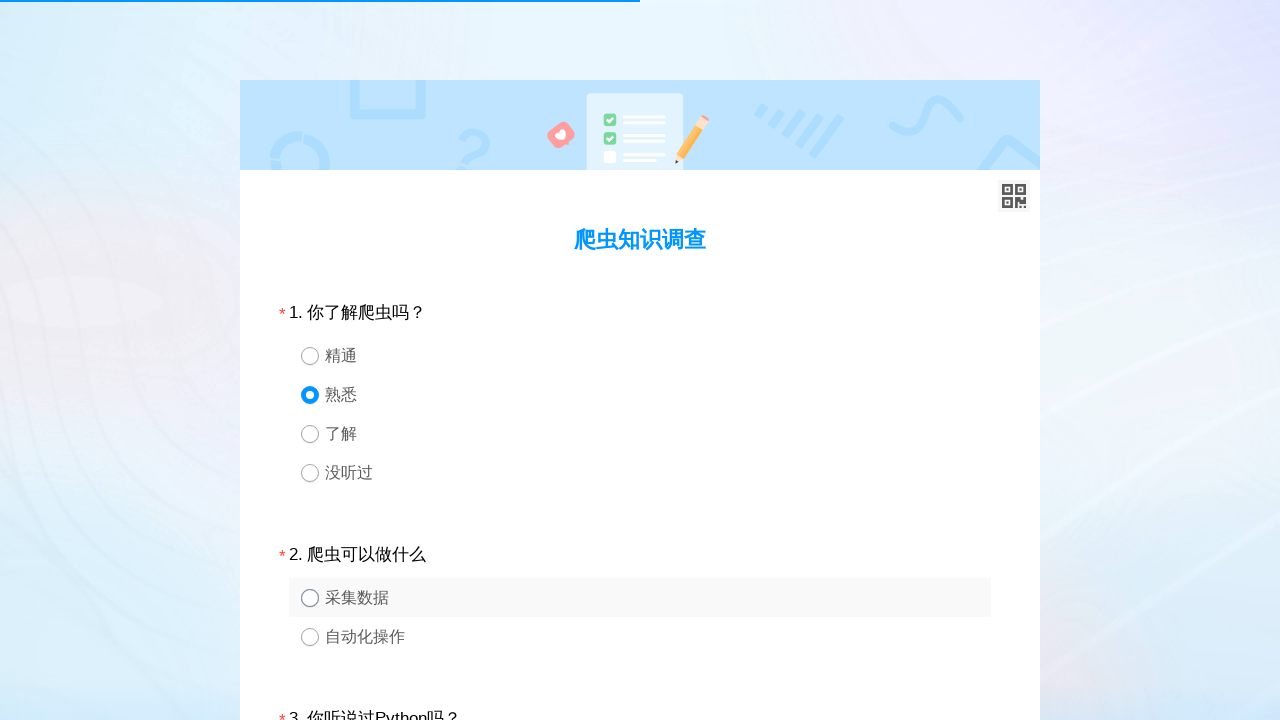

Located question 3 container
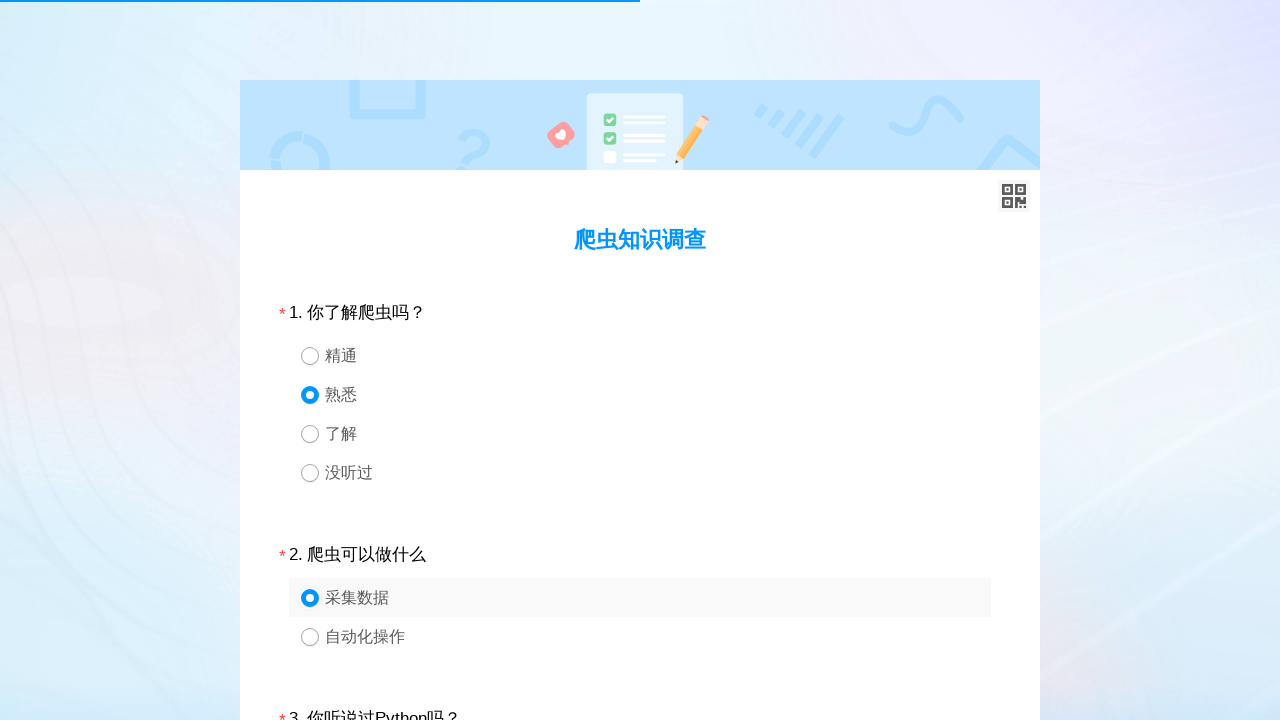

Found all radio button options for question 3
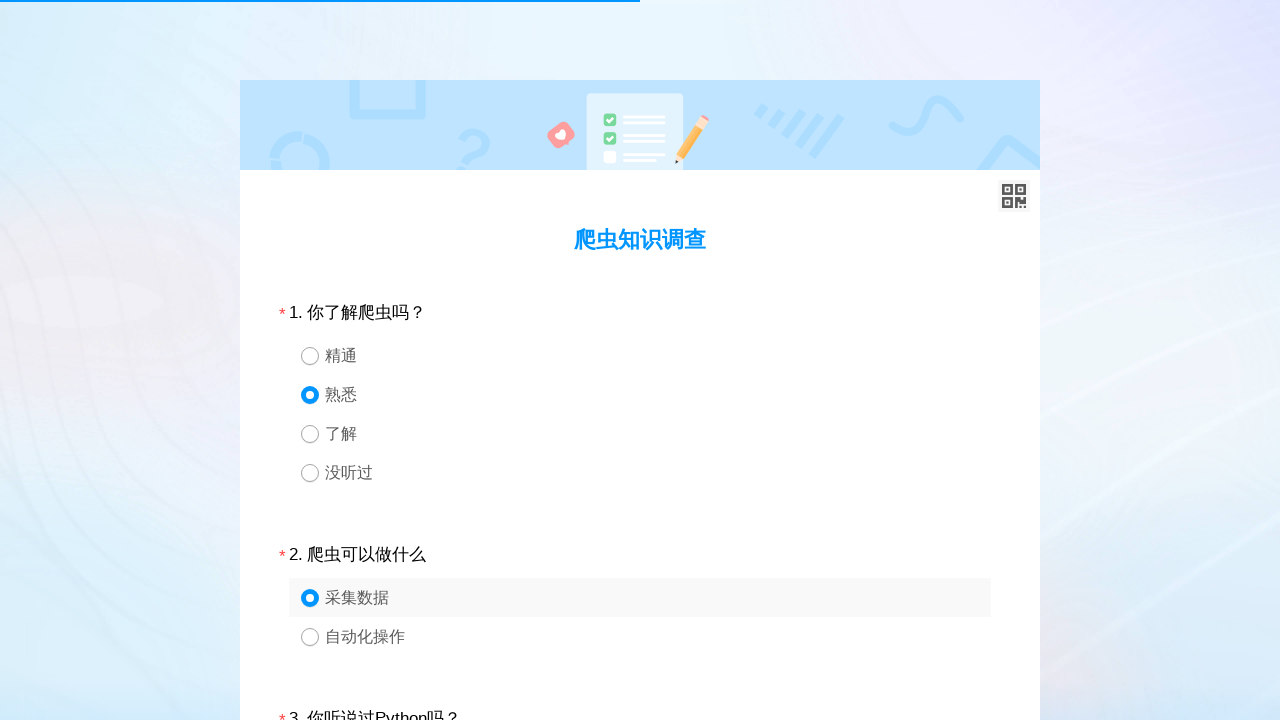

Randomly selected and clicked a radio button option for question 3 at (640, 360) on //*[@id='div3'] >> .ui-radio >> nth=0
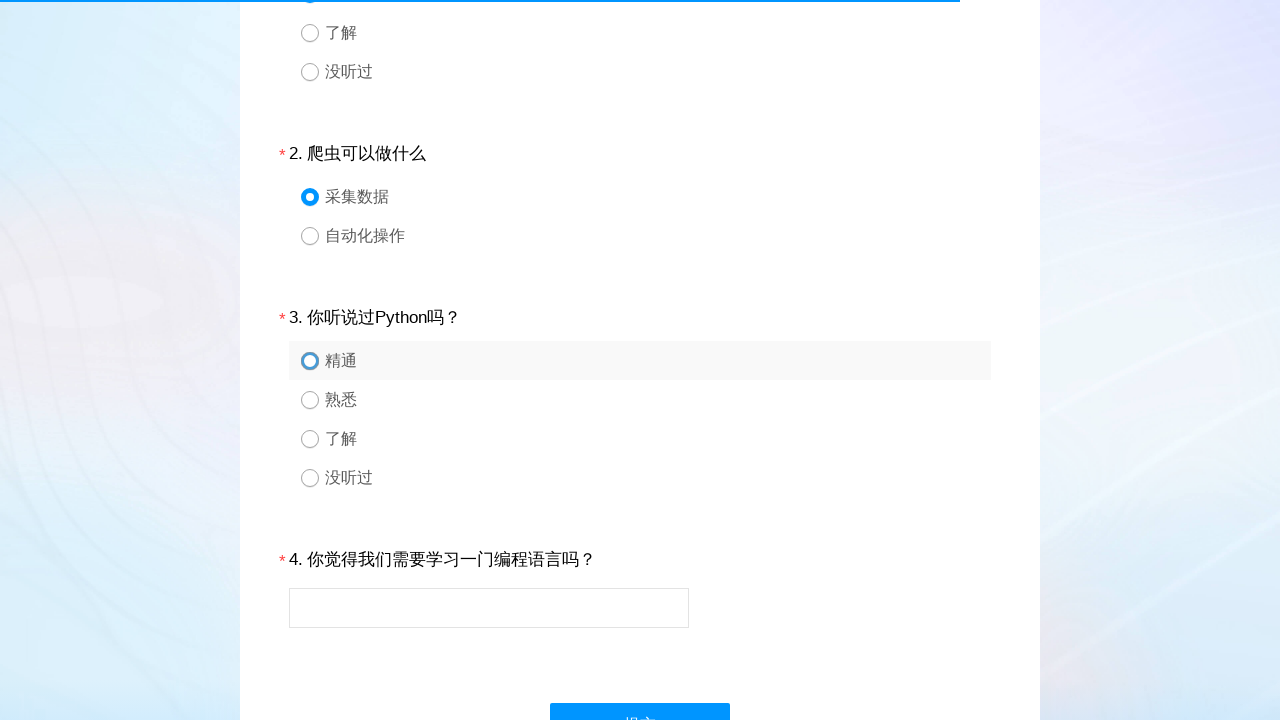

Located question 4 container
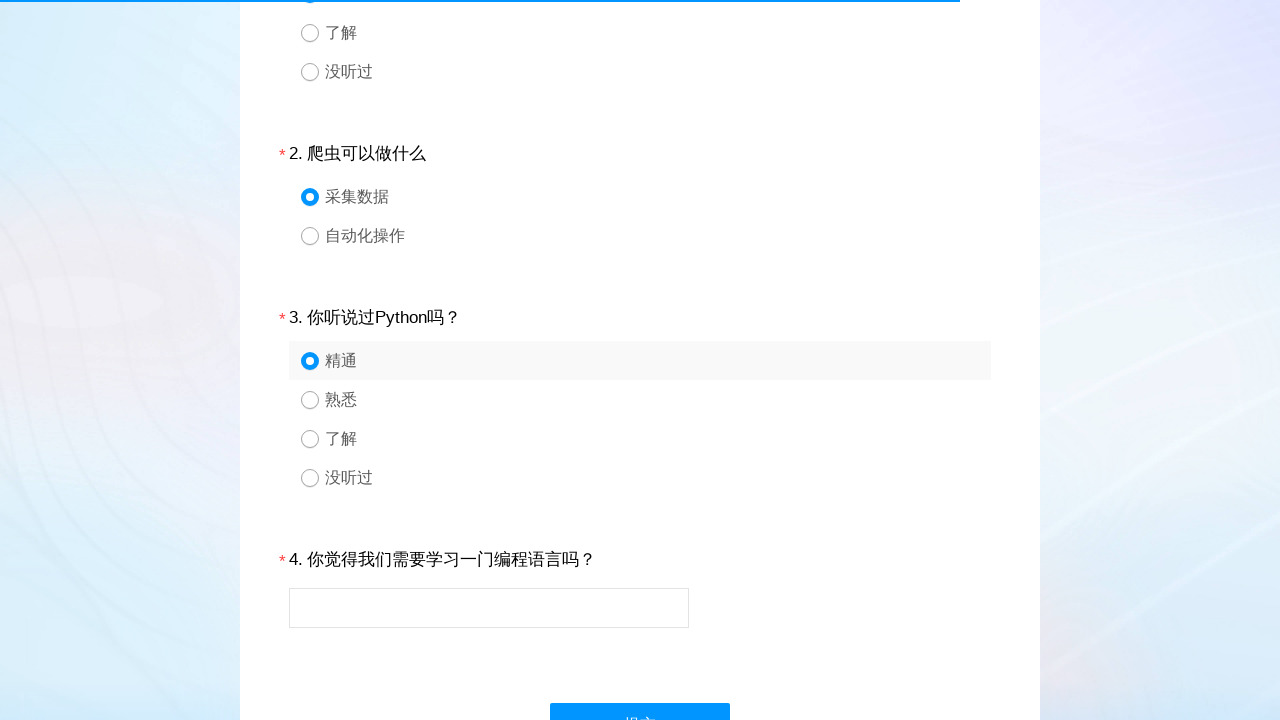

Located text input field for question 4
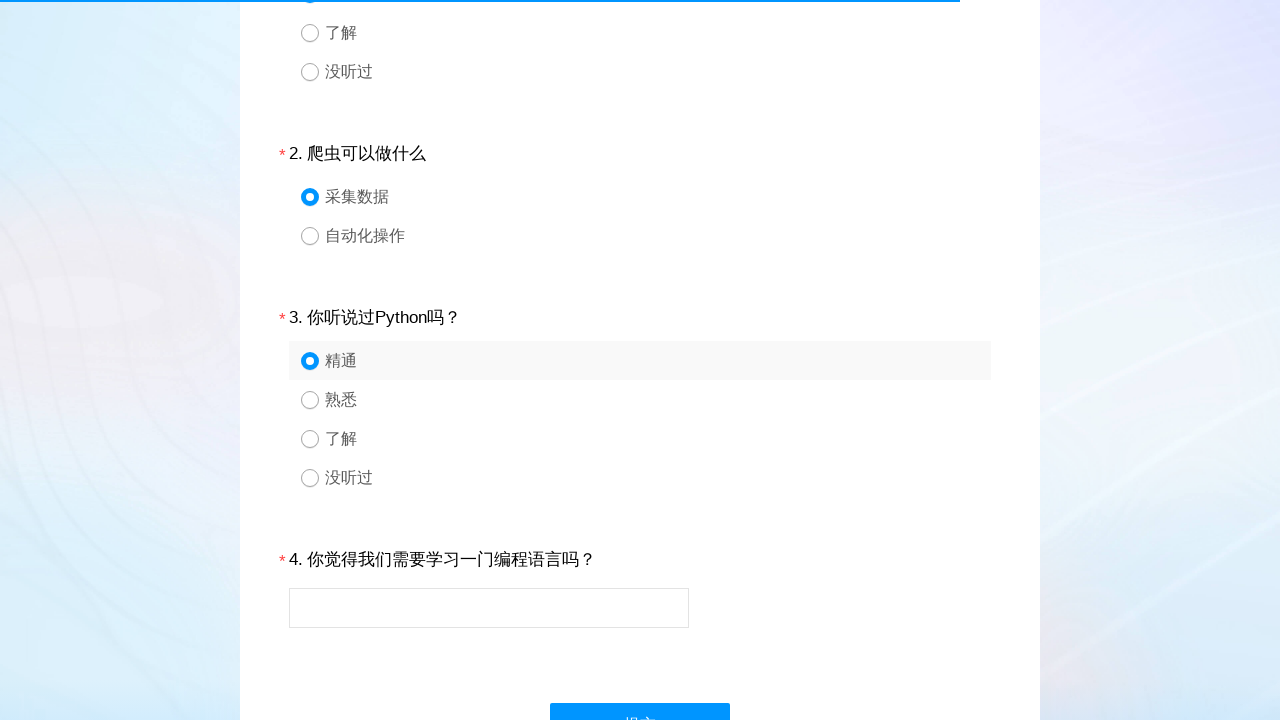

Filled question 4 text field with response 'Great survey experience!' on xpath=//*[@id='div4'] >> input
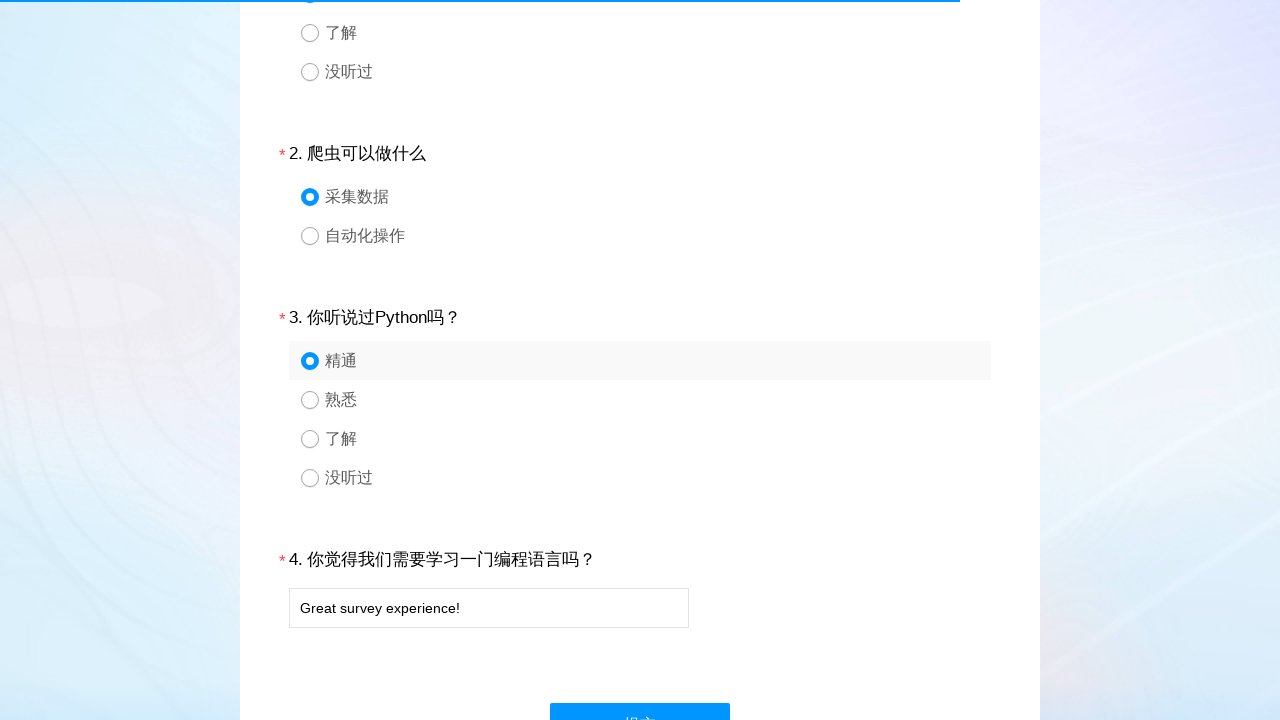

Waited 100ms for page to settle
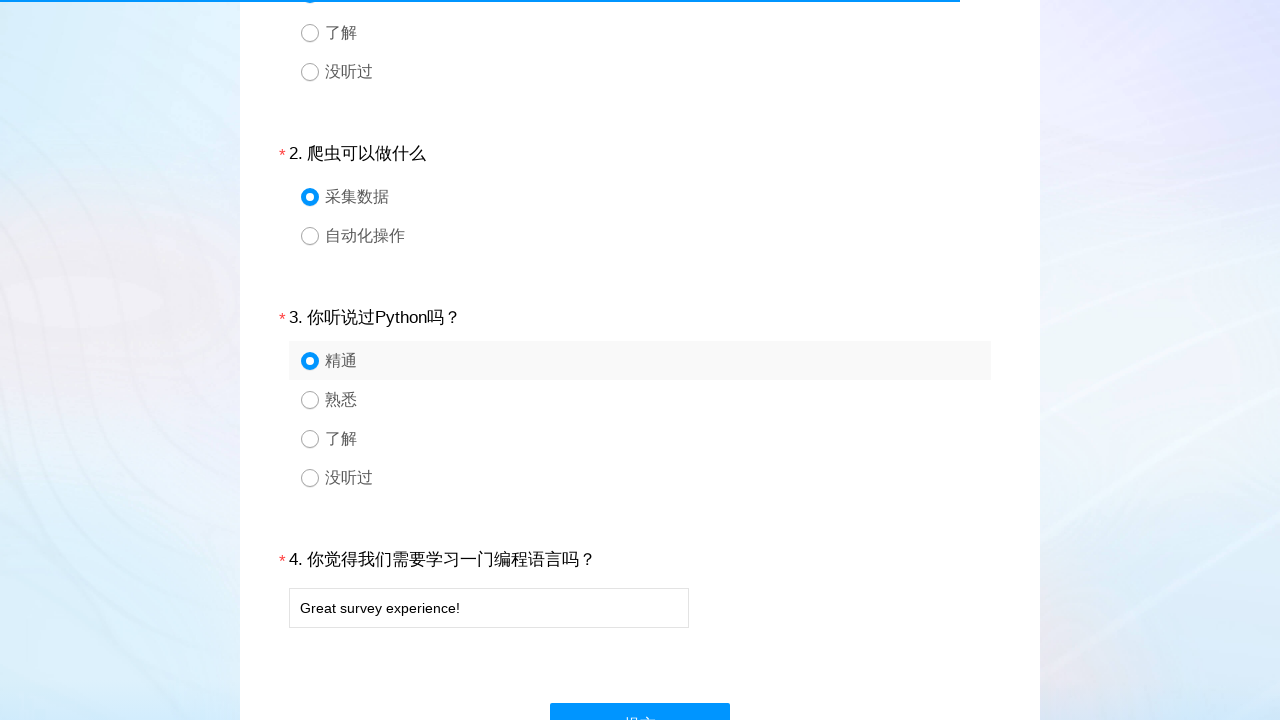

Clicked submit button to submit survey form at (640, 698) on xpath=//*[@id='ctlNext']
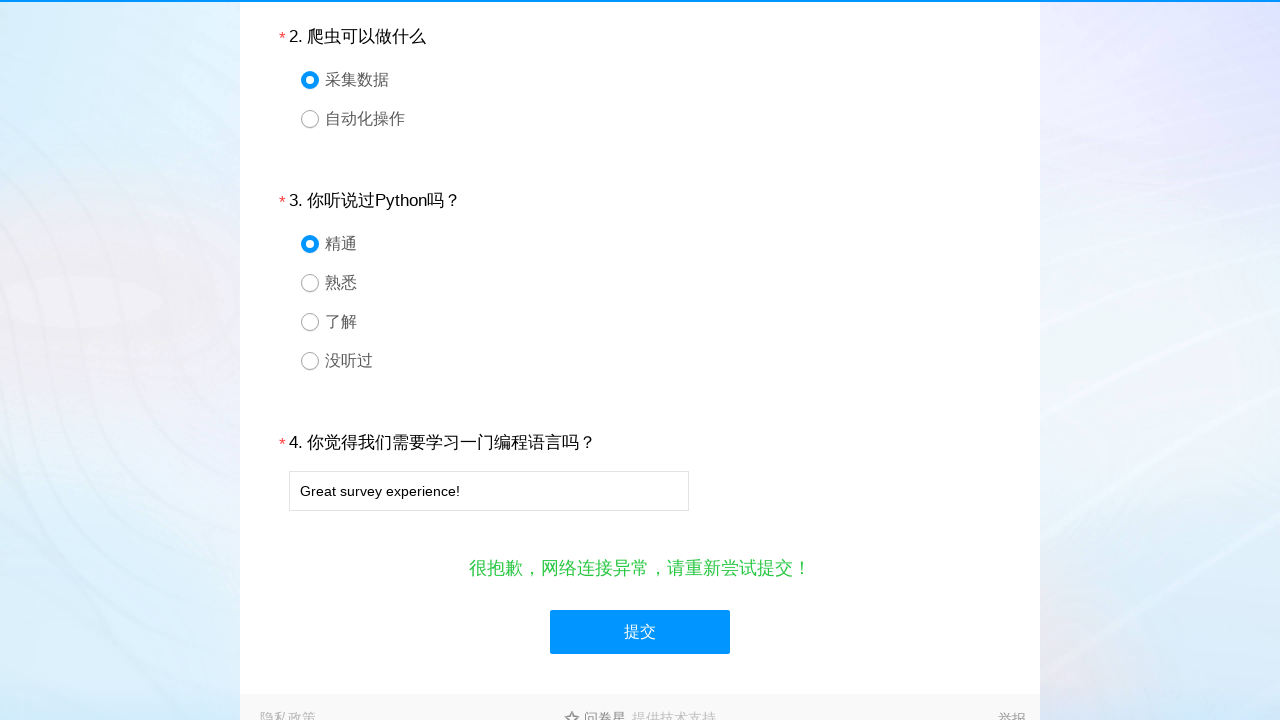

Waited 100ms after form submission
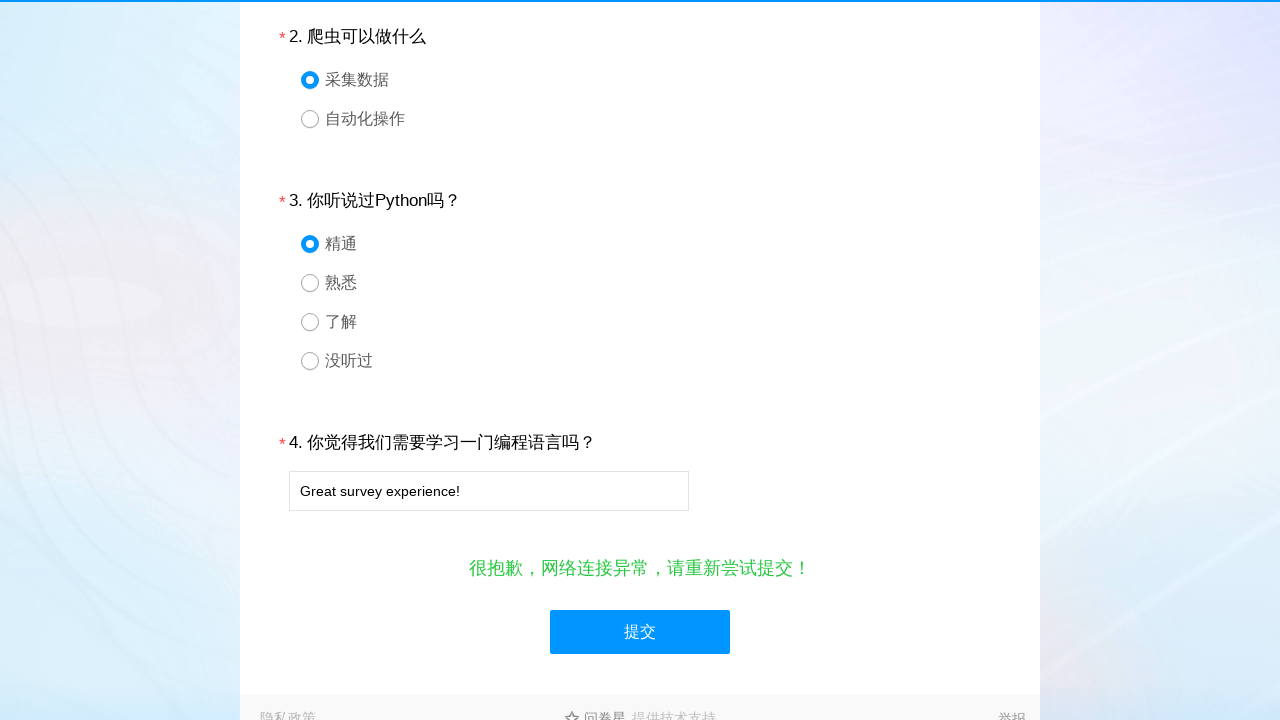

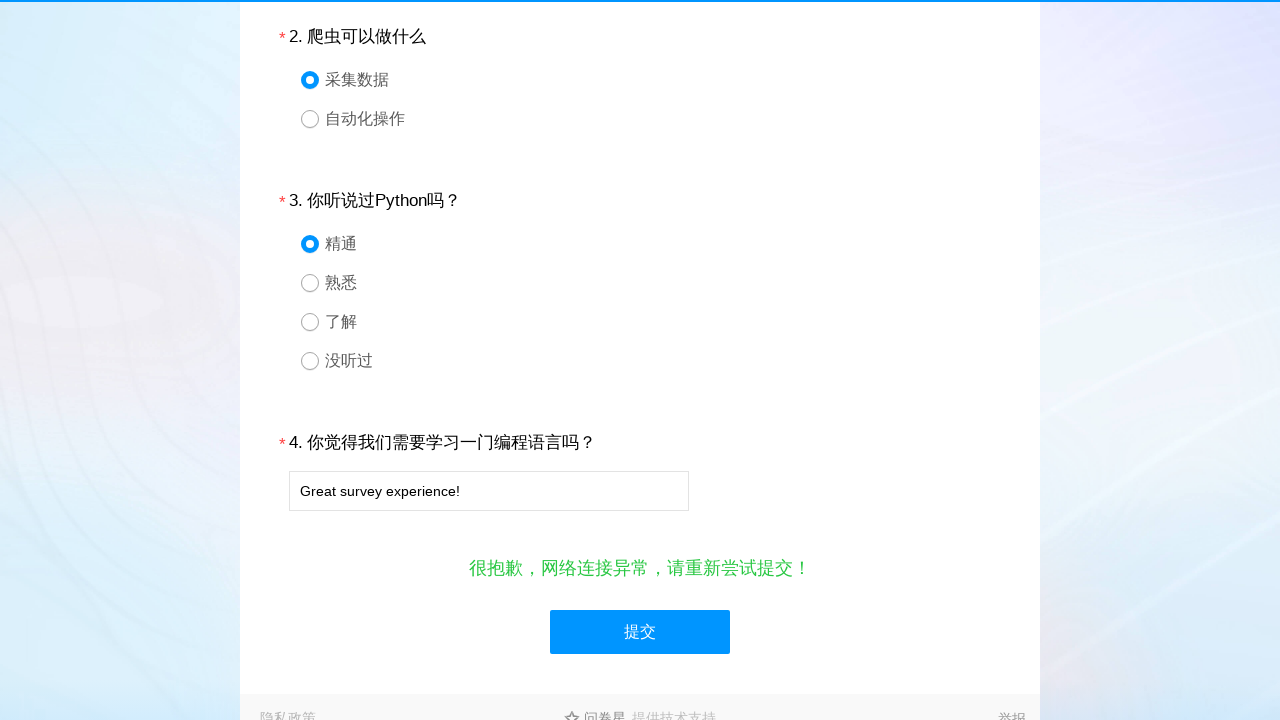